Verifies that the OrangeHRM logo is displayed on the login page

Starting URL: https://opensource-demo.orangehrmlive.com/web/index.php/auth/login

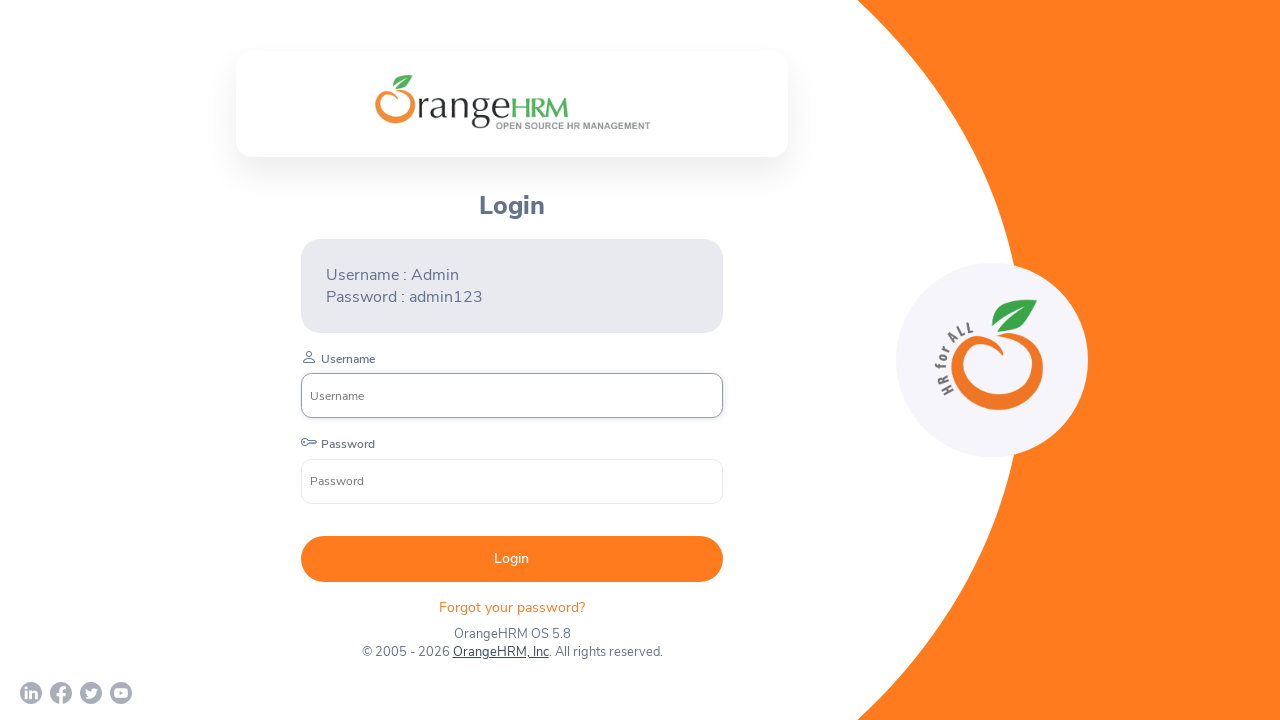

OrangeHRM logo element loaded on login page
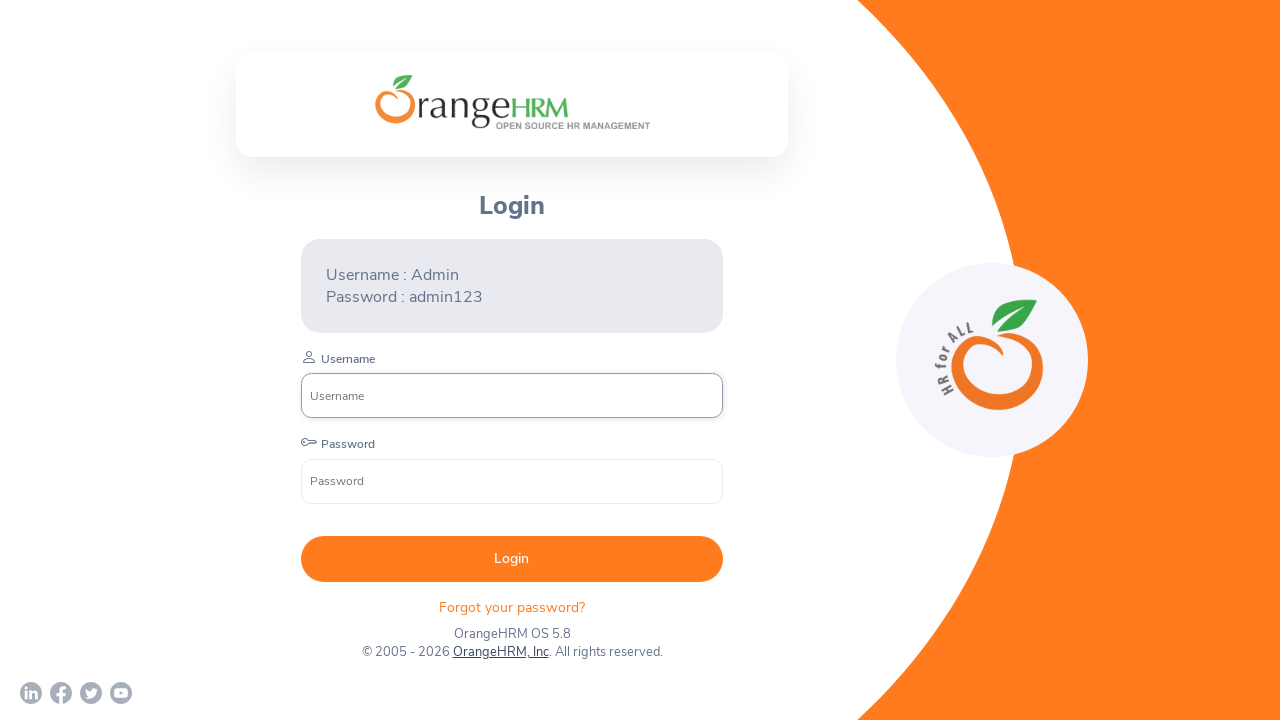

Verified OrangeHRM logo is visible on login page
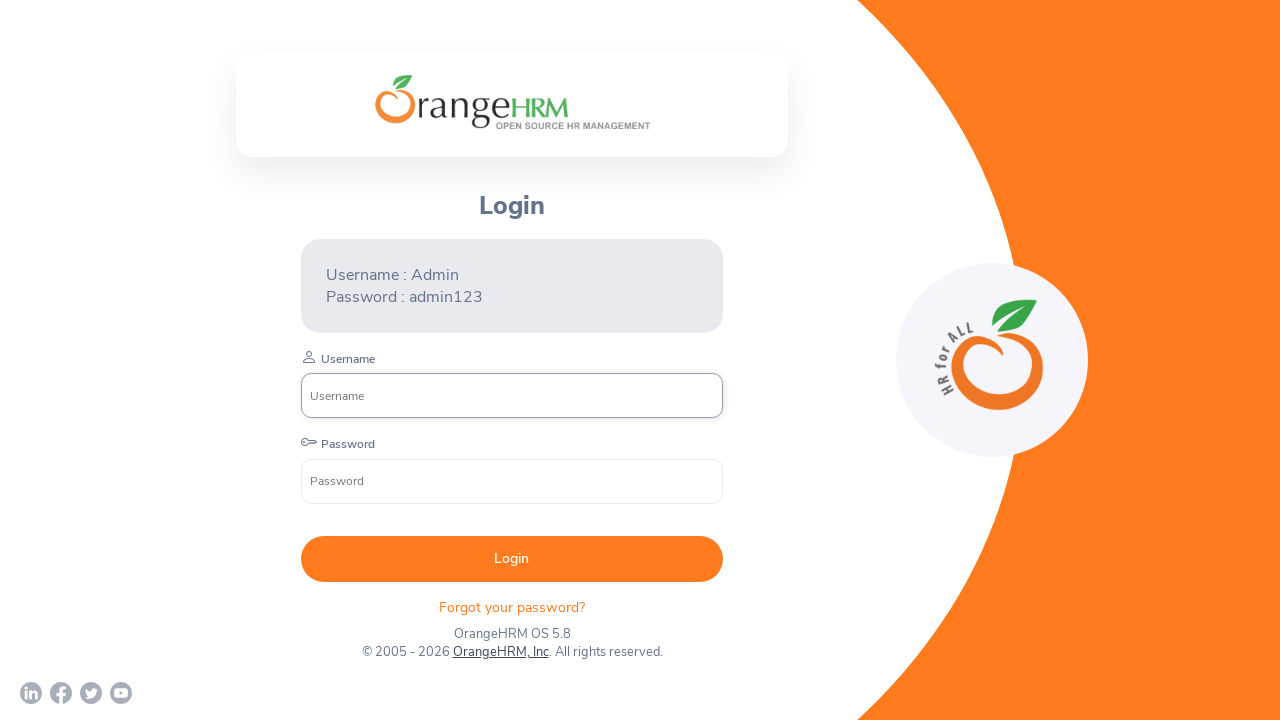

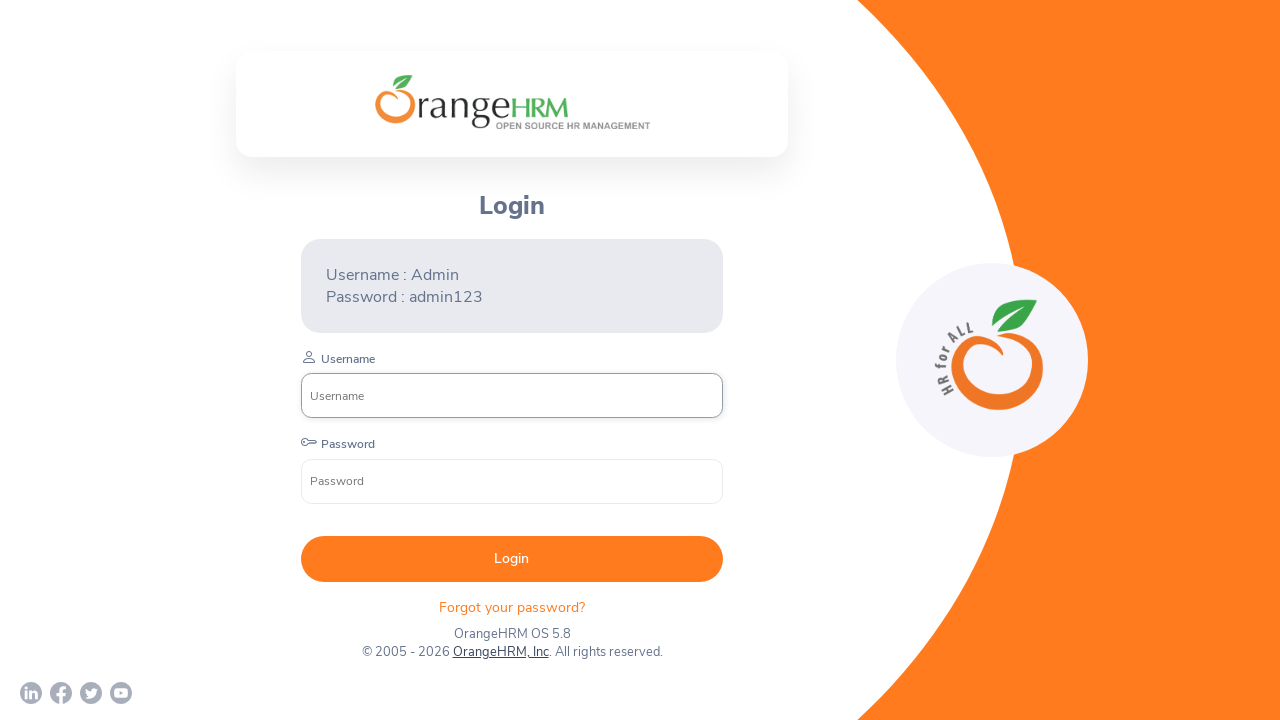